Tests the purchase flow by navigating to cart, placing an order with shipping and payment details, and completing the purchase

Starting URL: https://www.demoblaze.com/

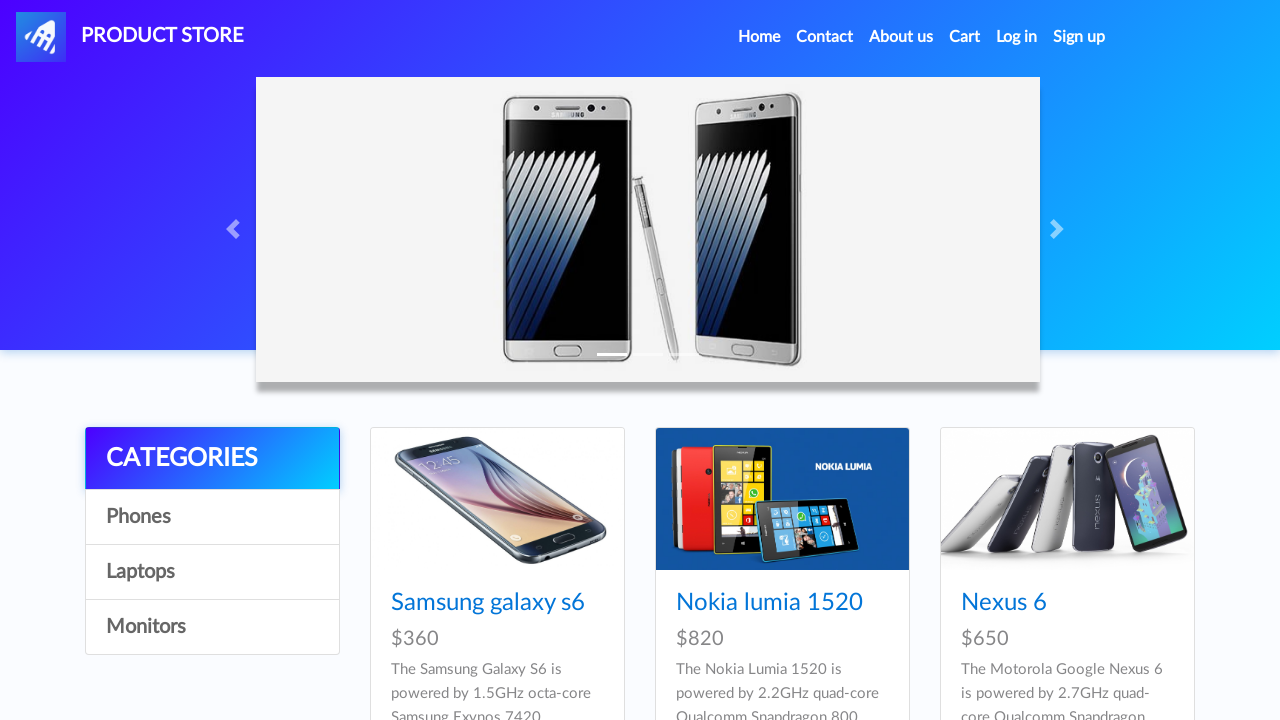

Clicked on product link at (488, 603) on .card-title a
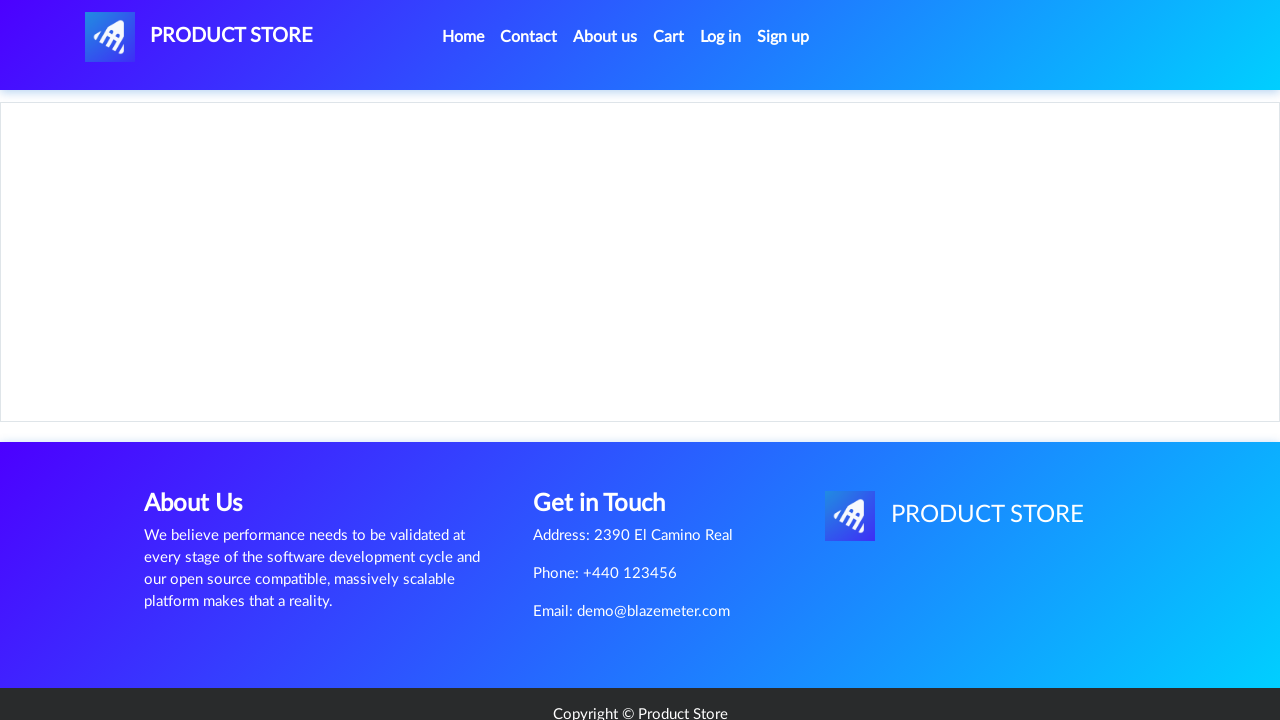

Add to cart button loaded
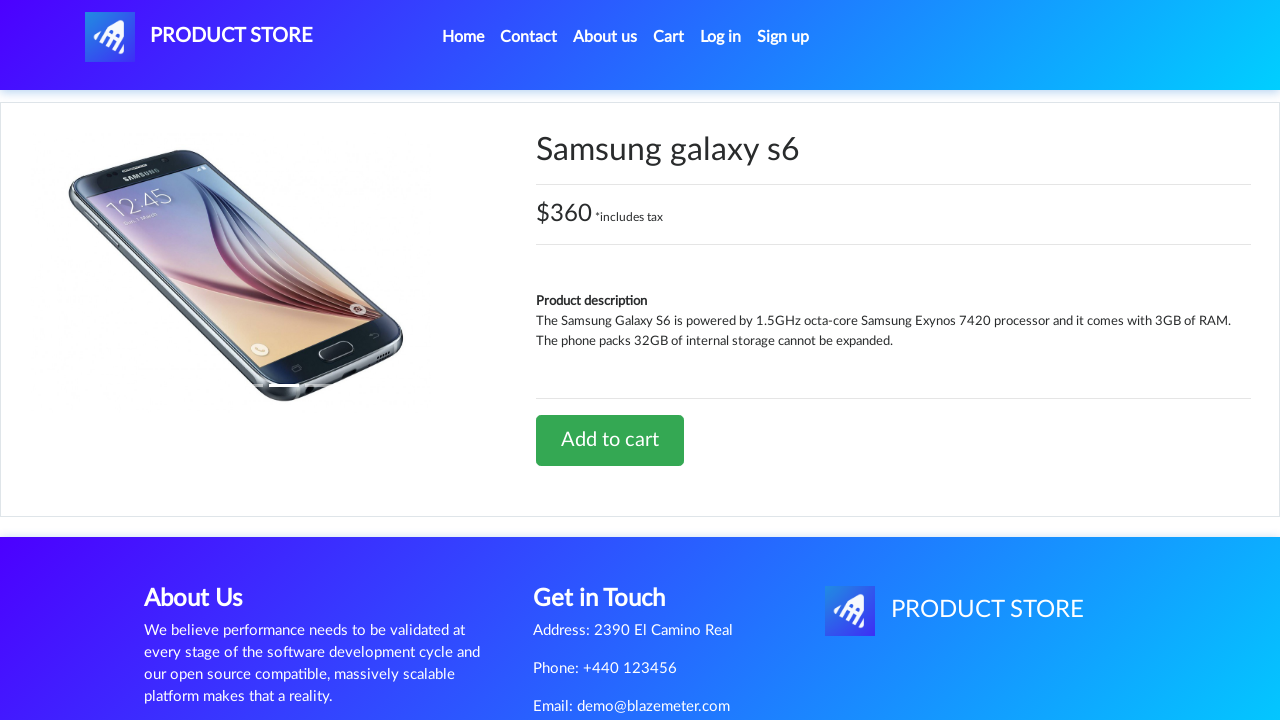

Set up dialog handler to accept confirmations
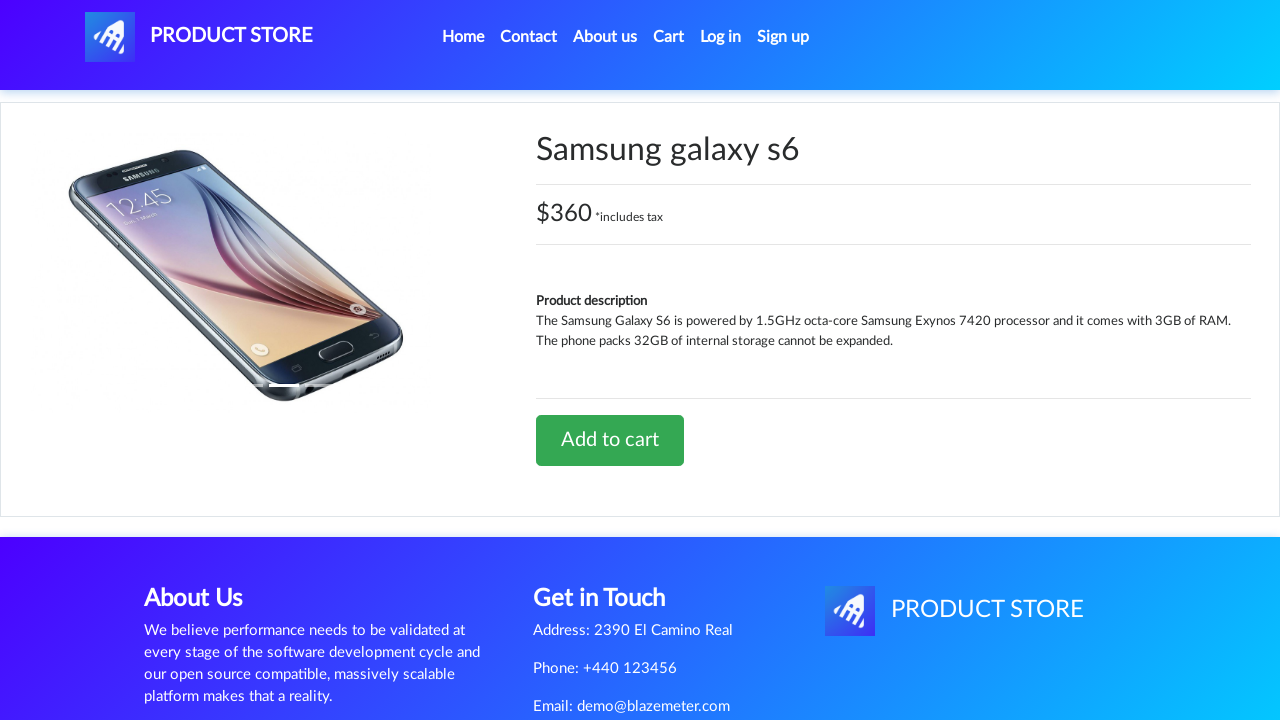

Clicked 'Add to Cart' button at (610, 440) on a.btn-success
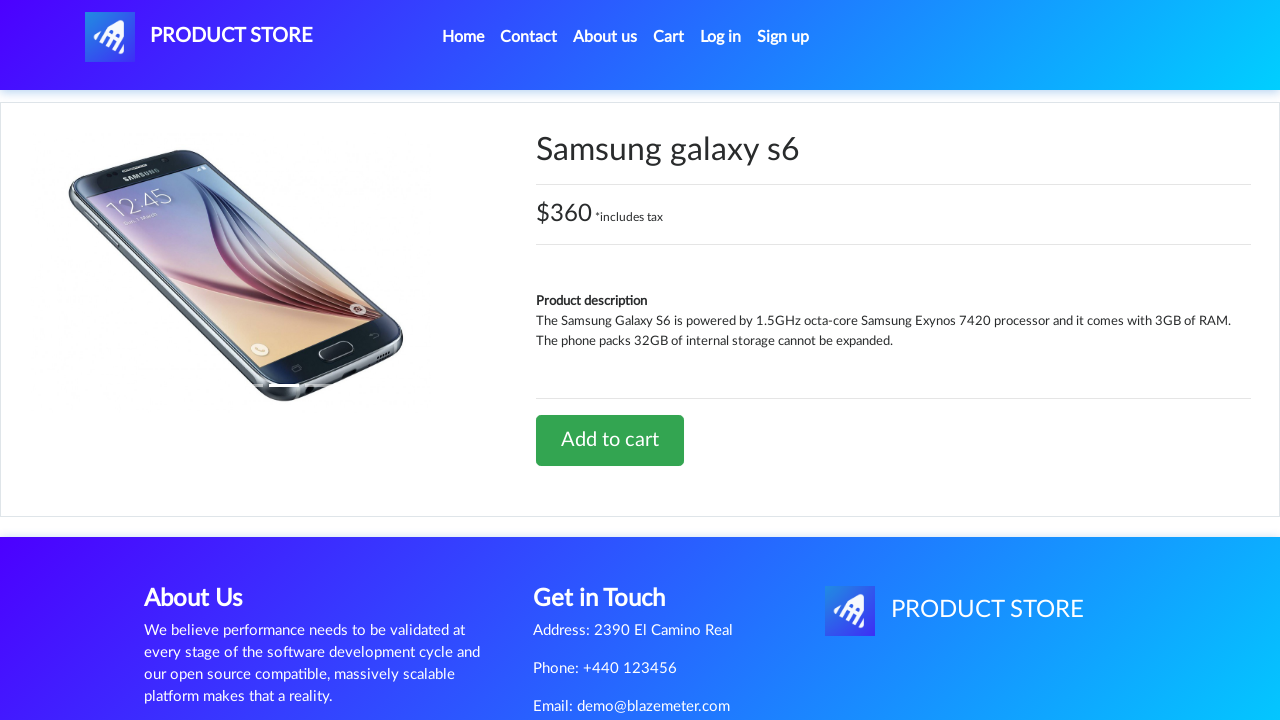

Waited for cart update to complete
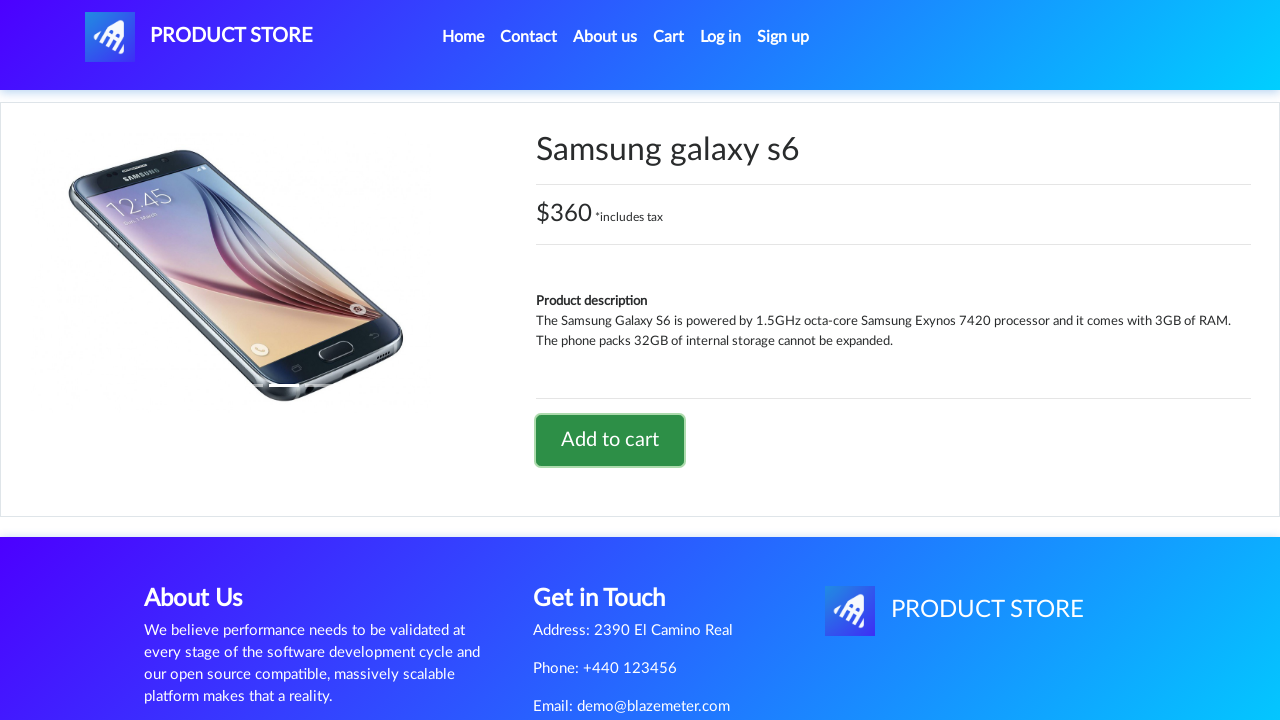

Clicked on Cart link to navigate to cart page at (669, 37) on #cartur
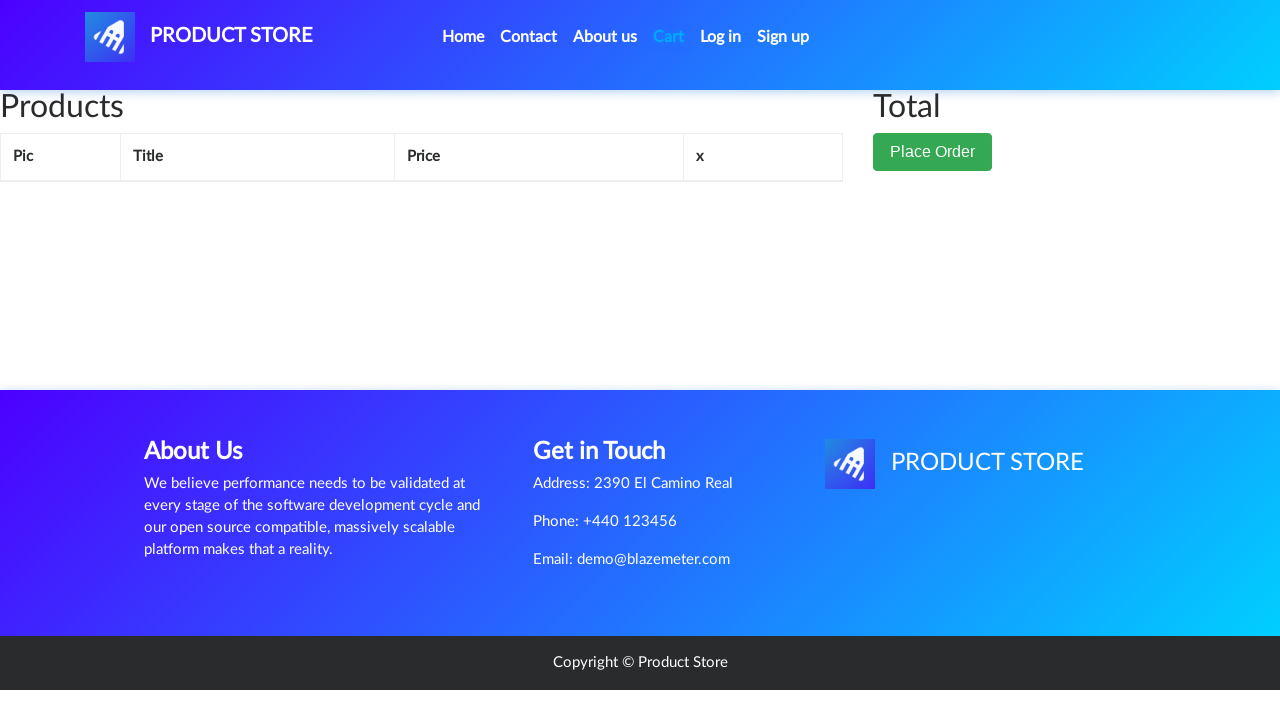

Cart page loaded with Place Order button
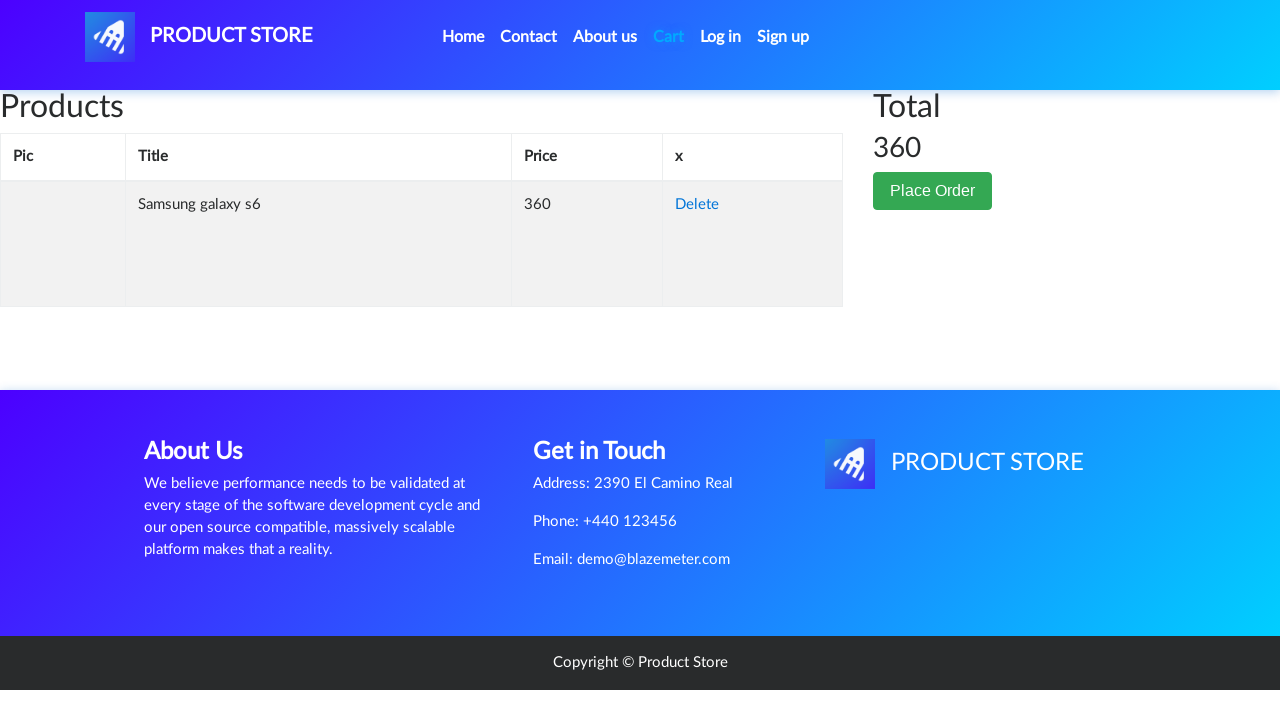

Clicked 'Place Order' button at (933, 191) on button[data-target='#orderModal']
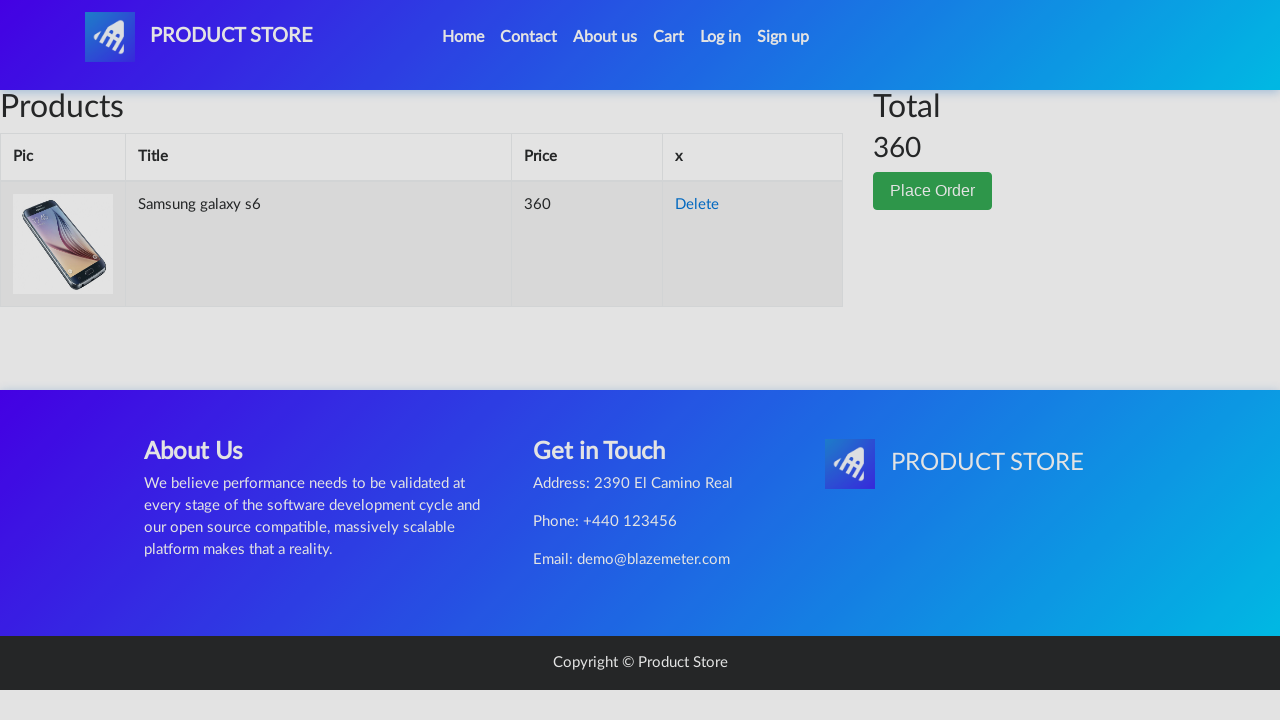

Order modal appeared on screen
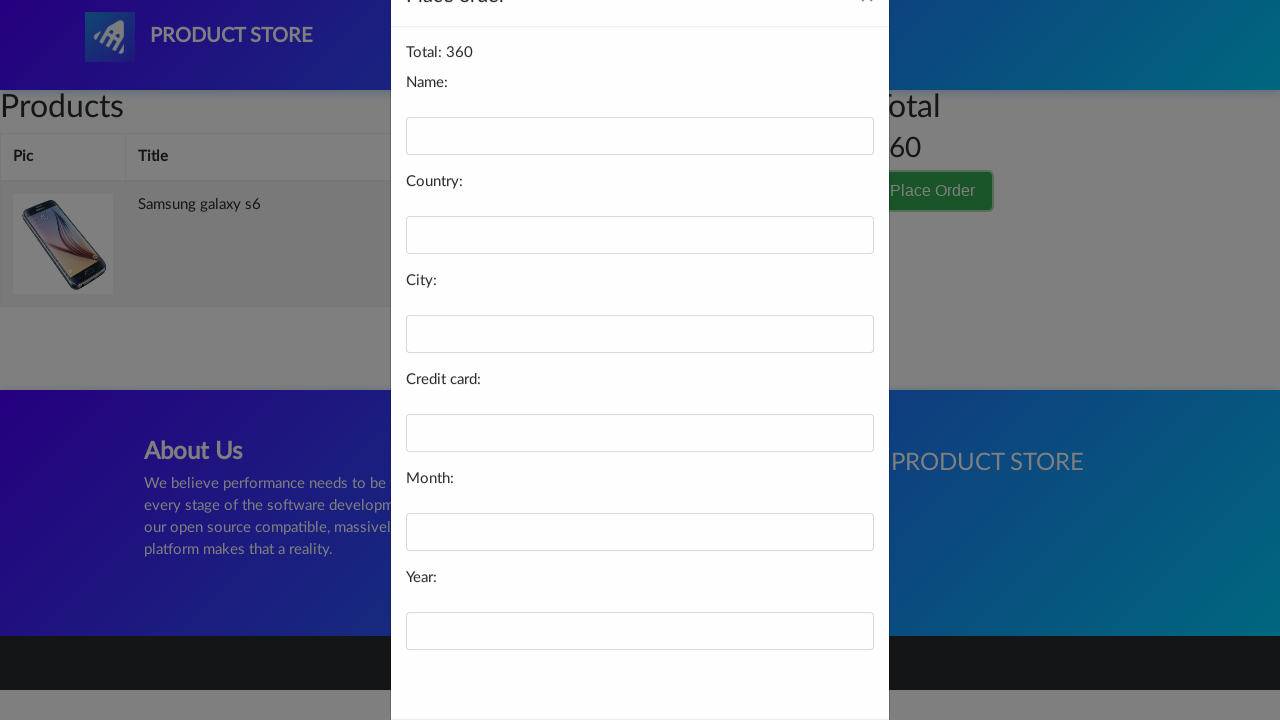

Entered customer name 'Maria Johnson' on #name
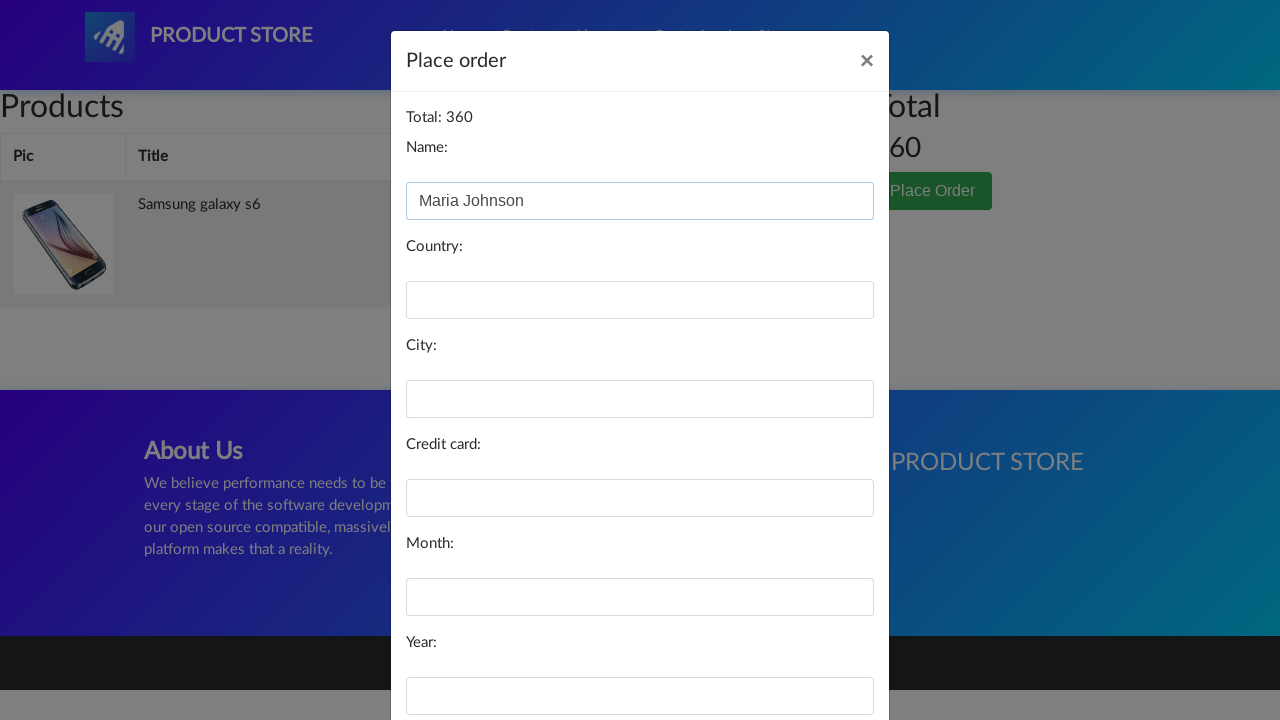

Entered country 'United States' on #country
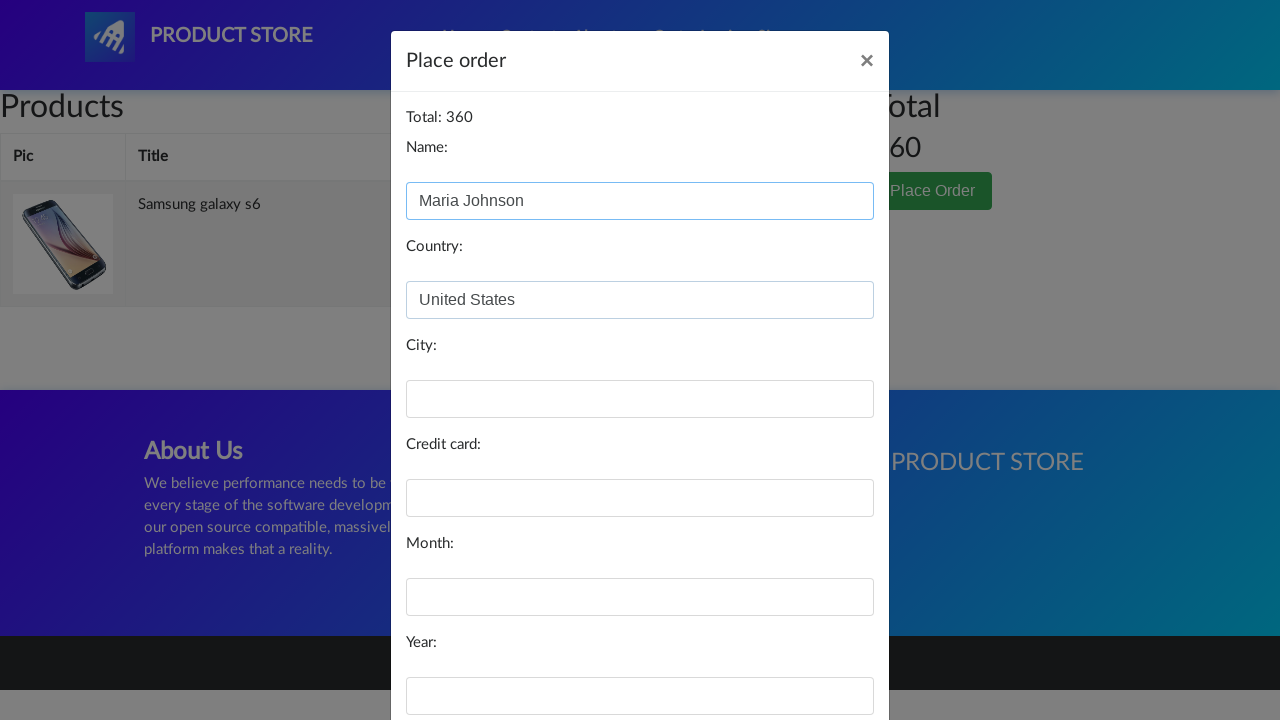

Entered city 'New York' on #city
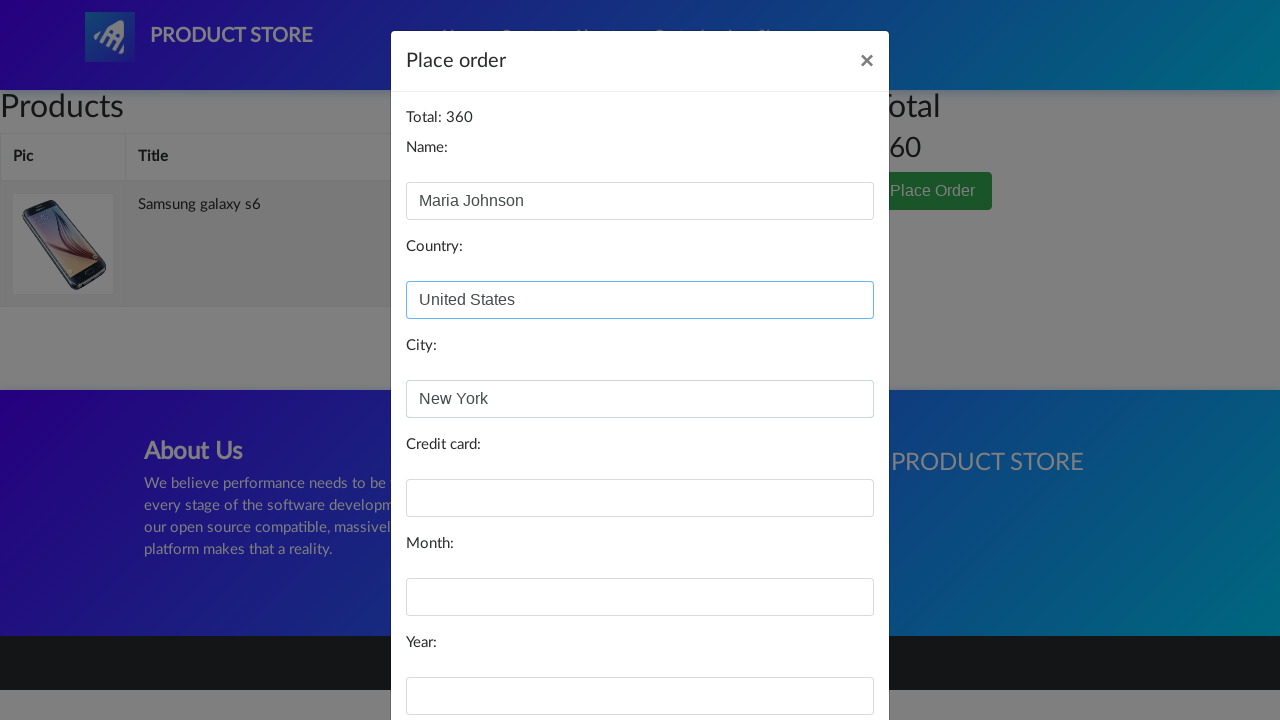

Entered credit card number on #card
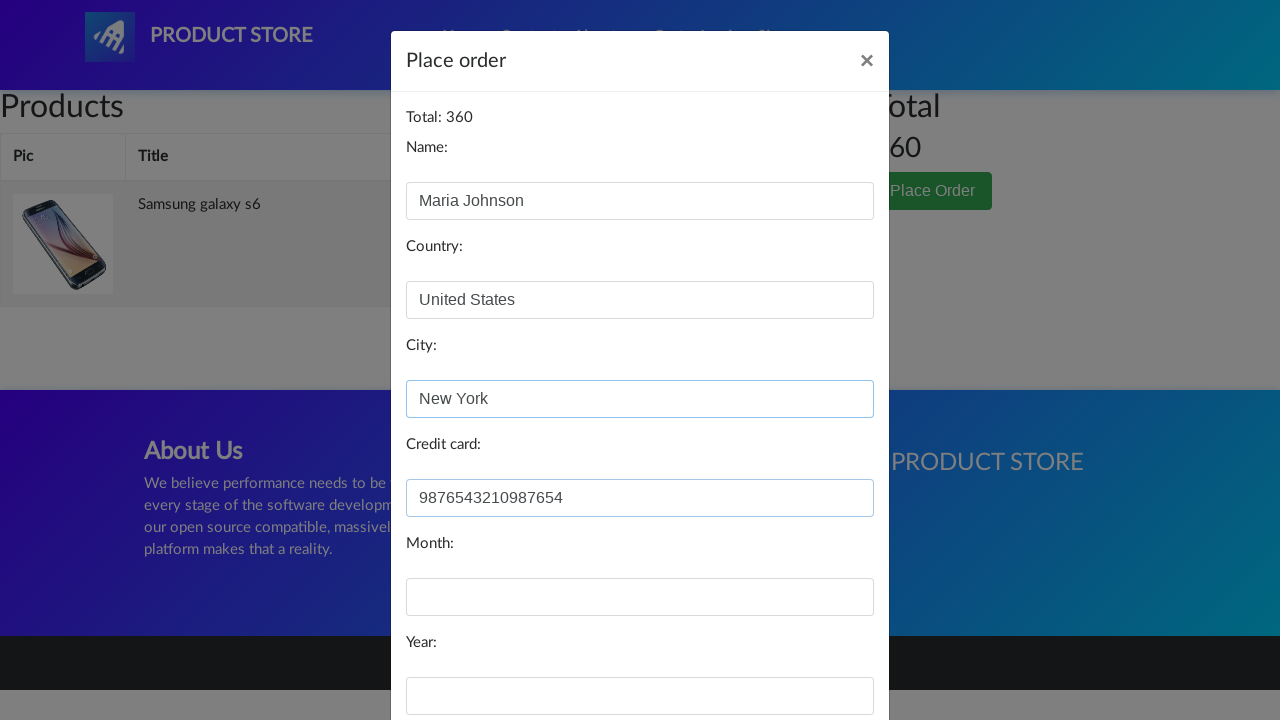

Entered card expiry month '06' on #month
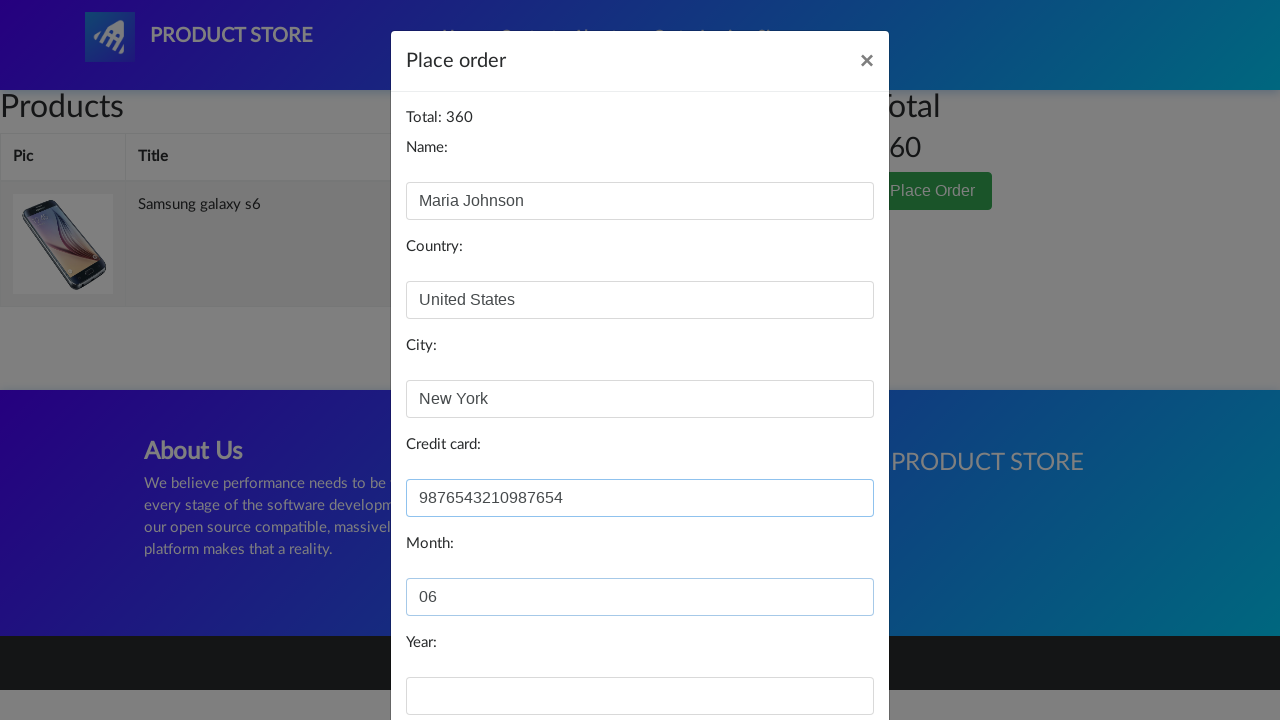

Entered card expiry year '2025' on #year
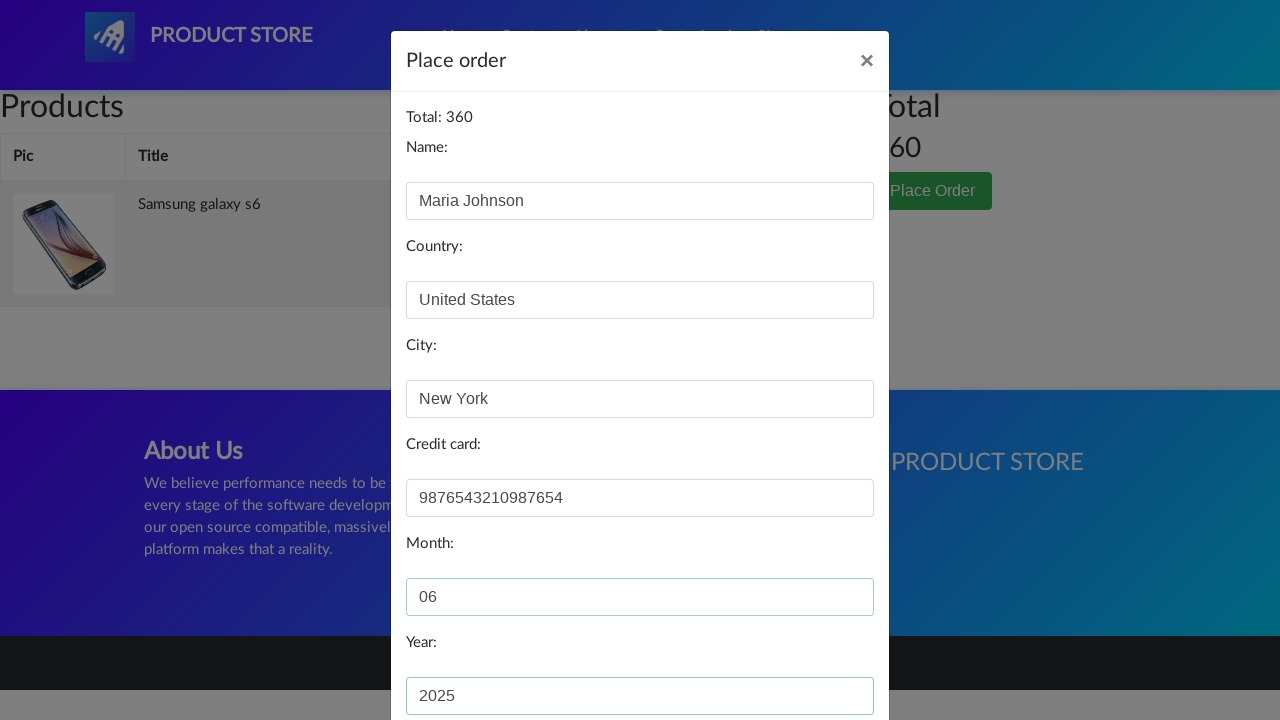

Clicked 'Purchase' button to complete order at (823, 655) on button[onclick='purchaseOrder()']
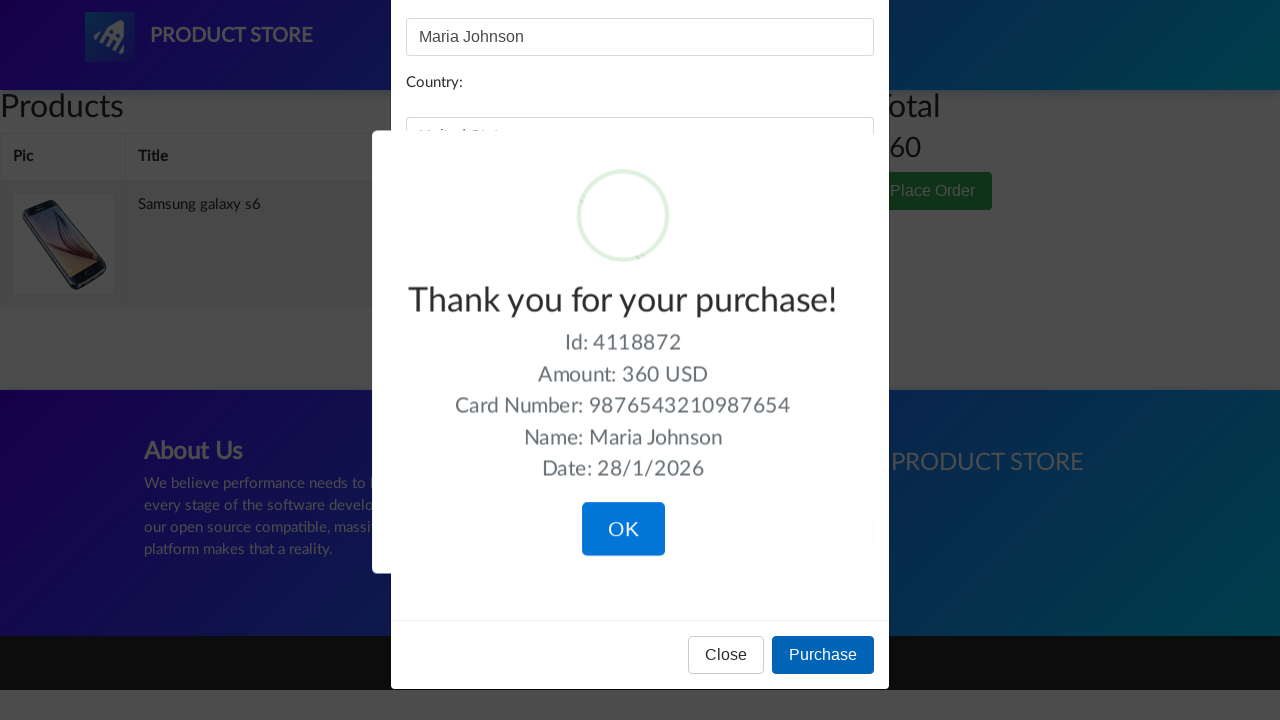

Purchase confirmation message displayed
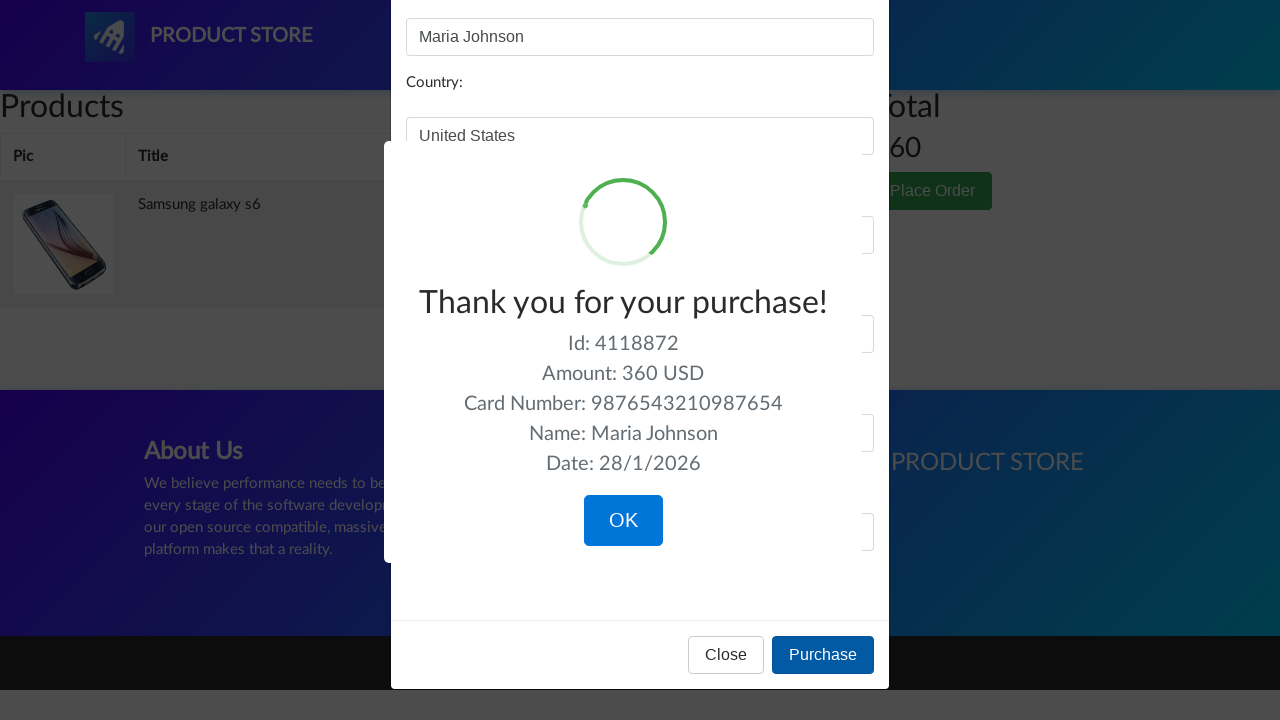

Clicked OK button to close confirmation modal at (623, 521) on button.confirm
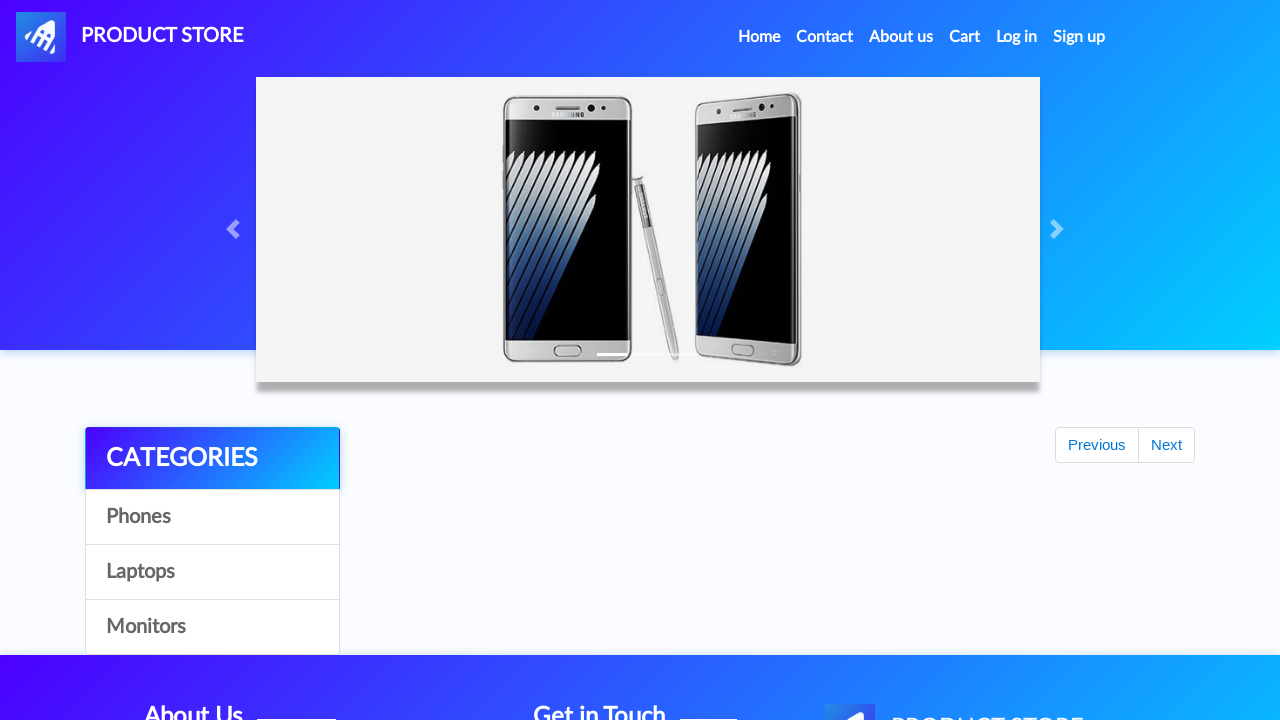

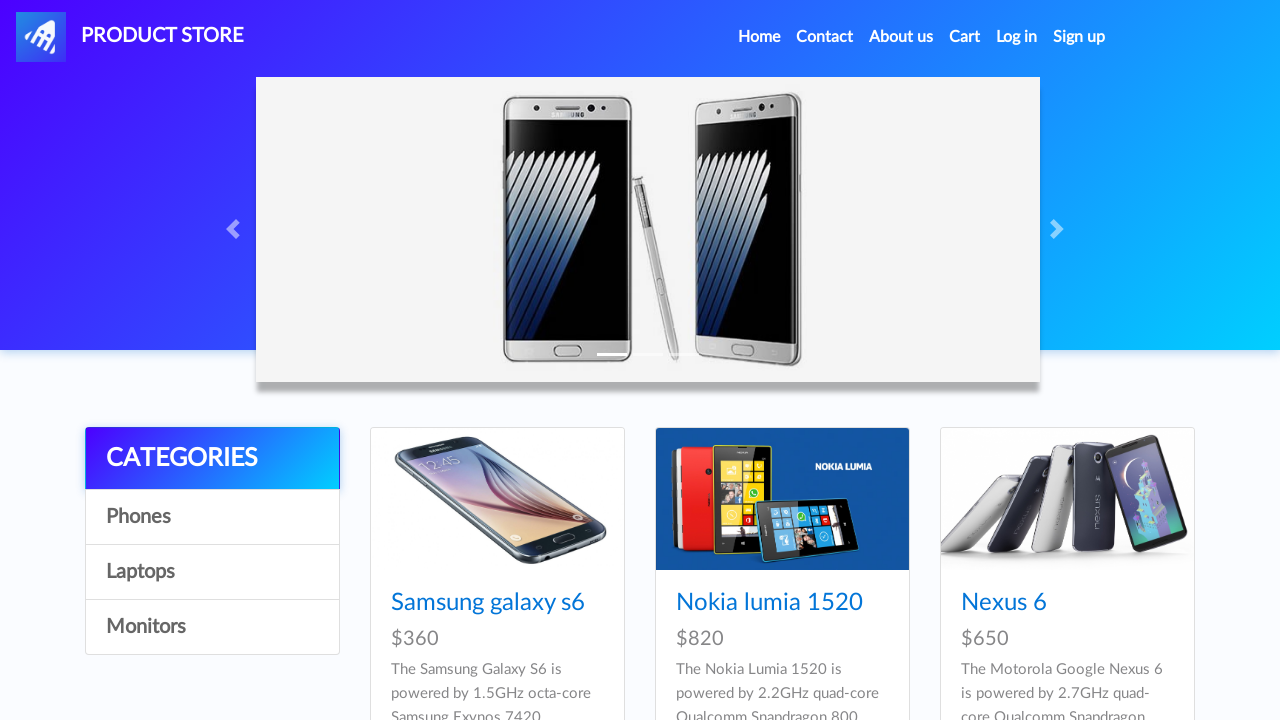